Navigates to YouTube homepage, scrolls to bottom and top, and verifies the search bar is visible

Starting URL: https://www.youtube.com/

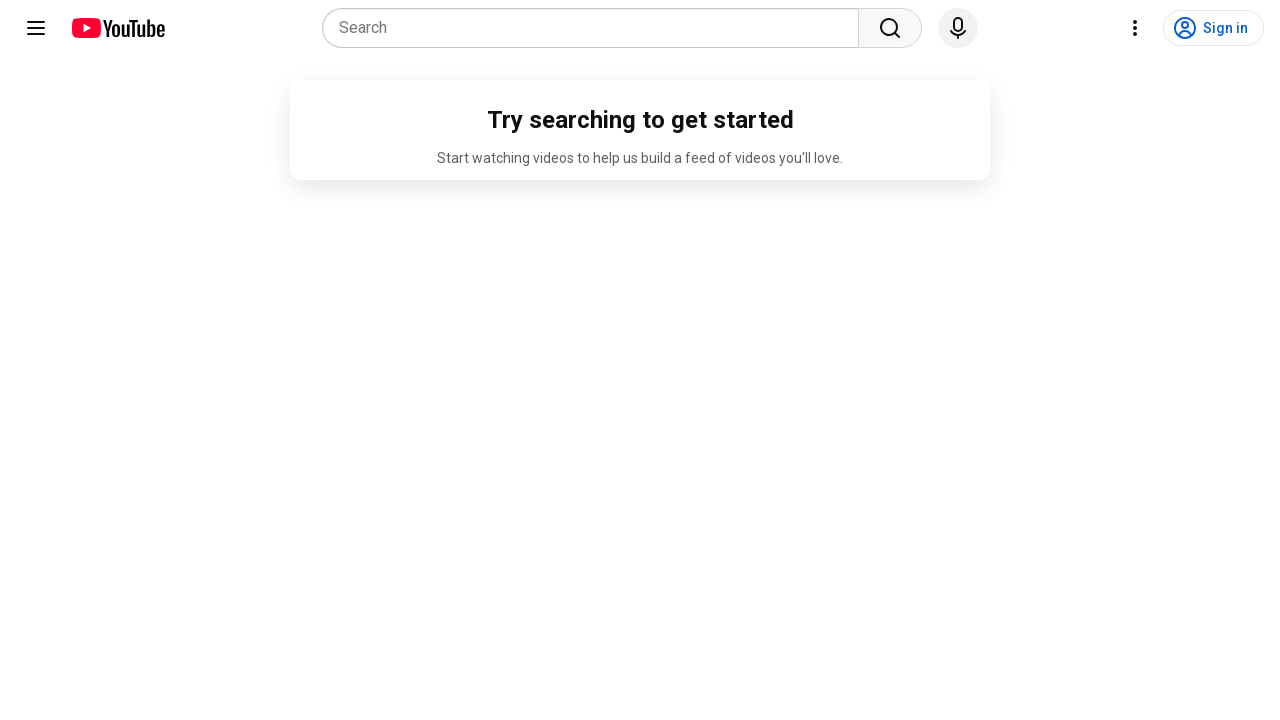

Navigated to YouTube homepage
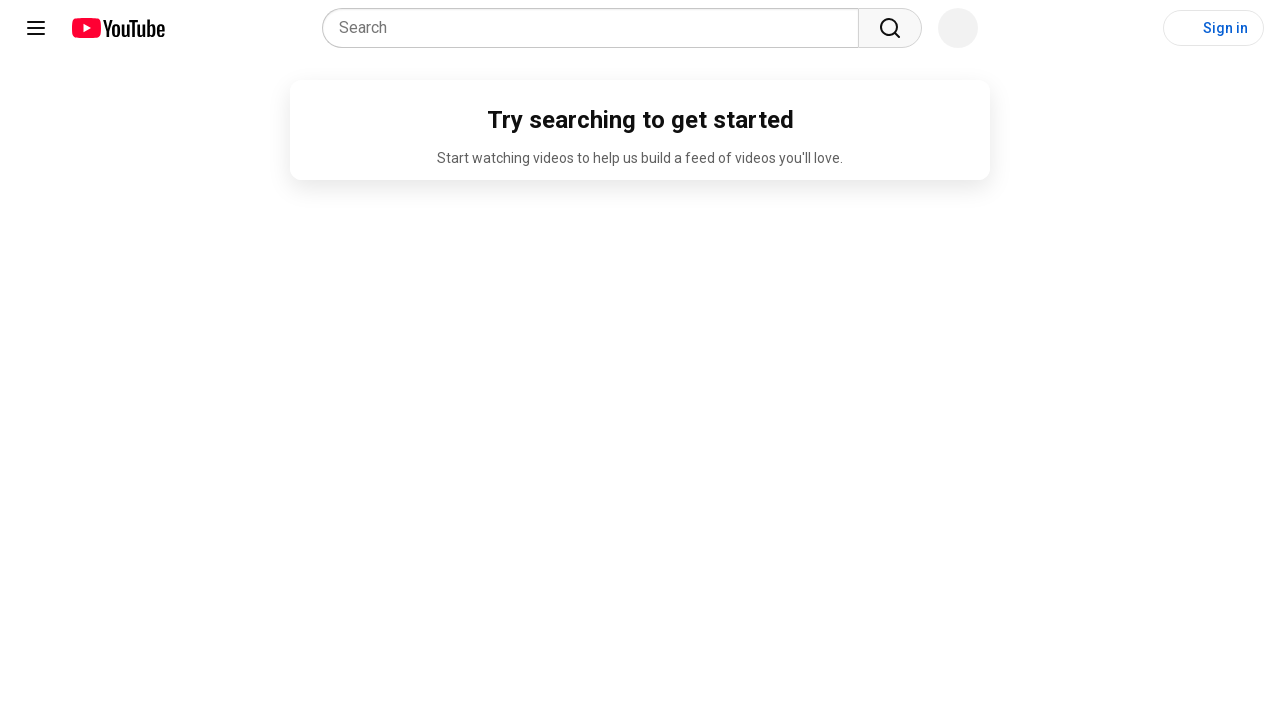

Scrolled to bottom of page
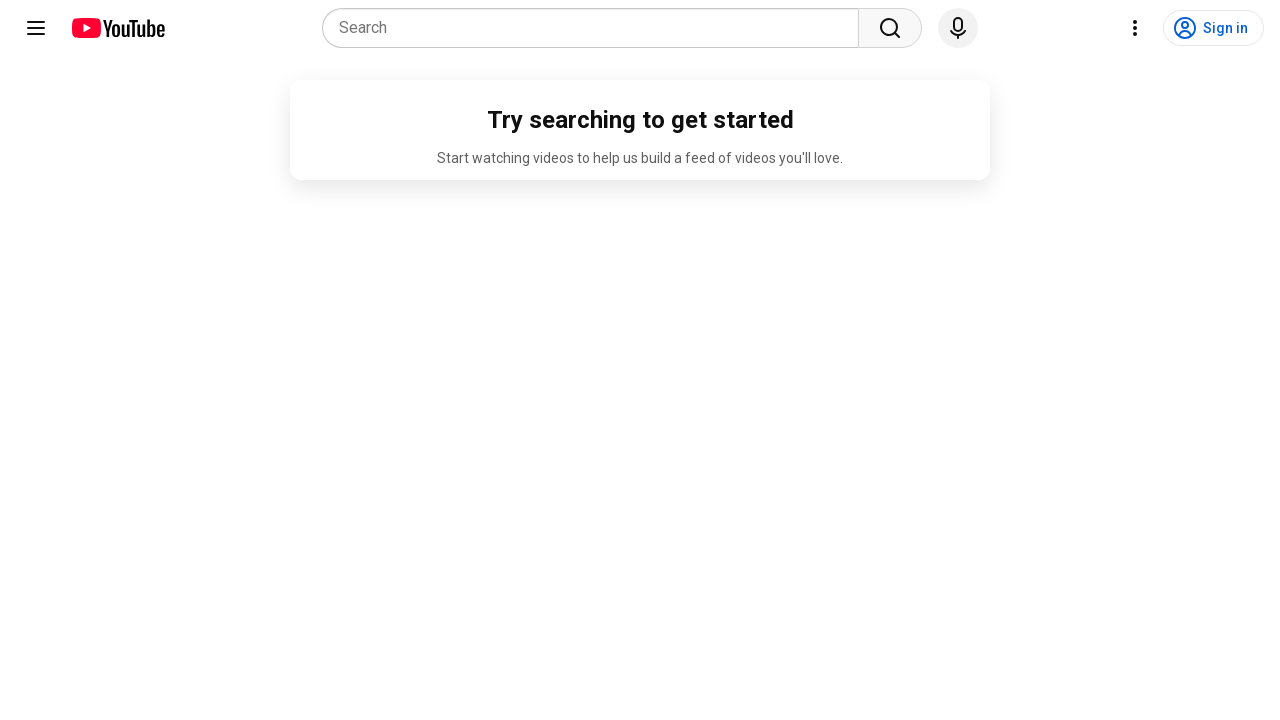

Scrolled back to top of page
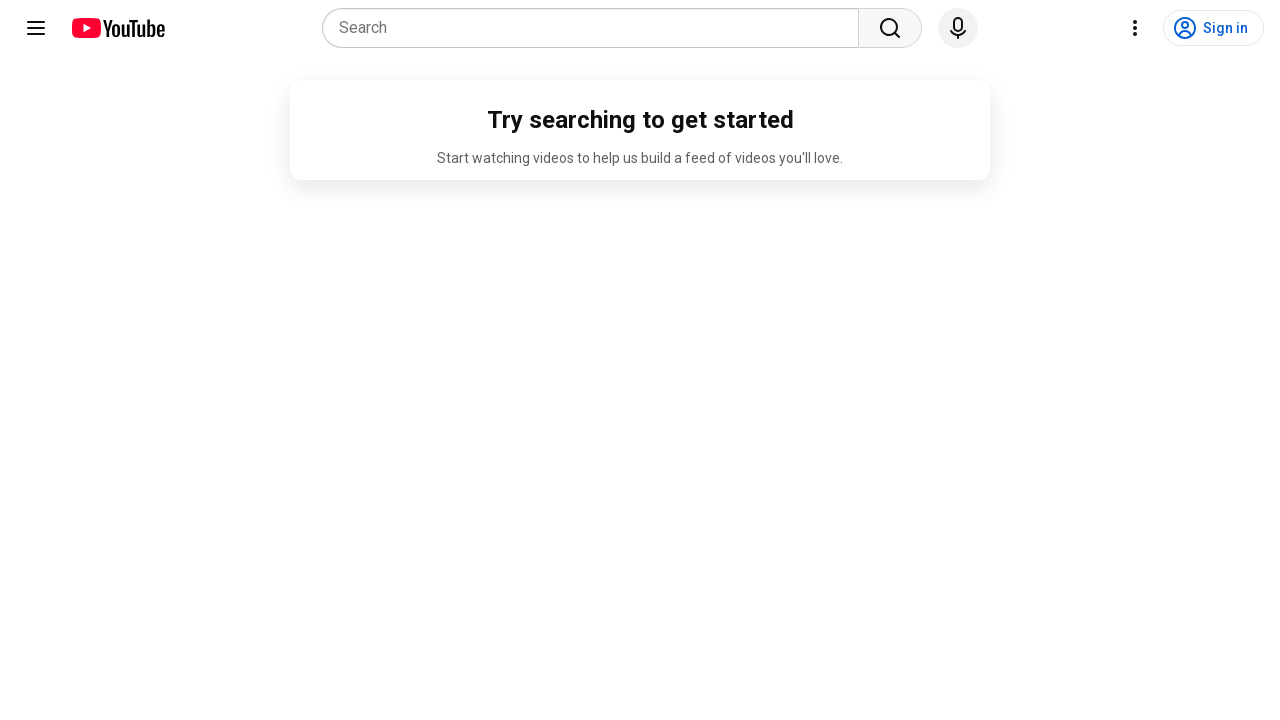

Search bar is visible and verified
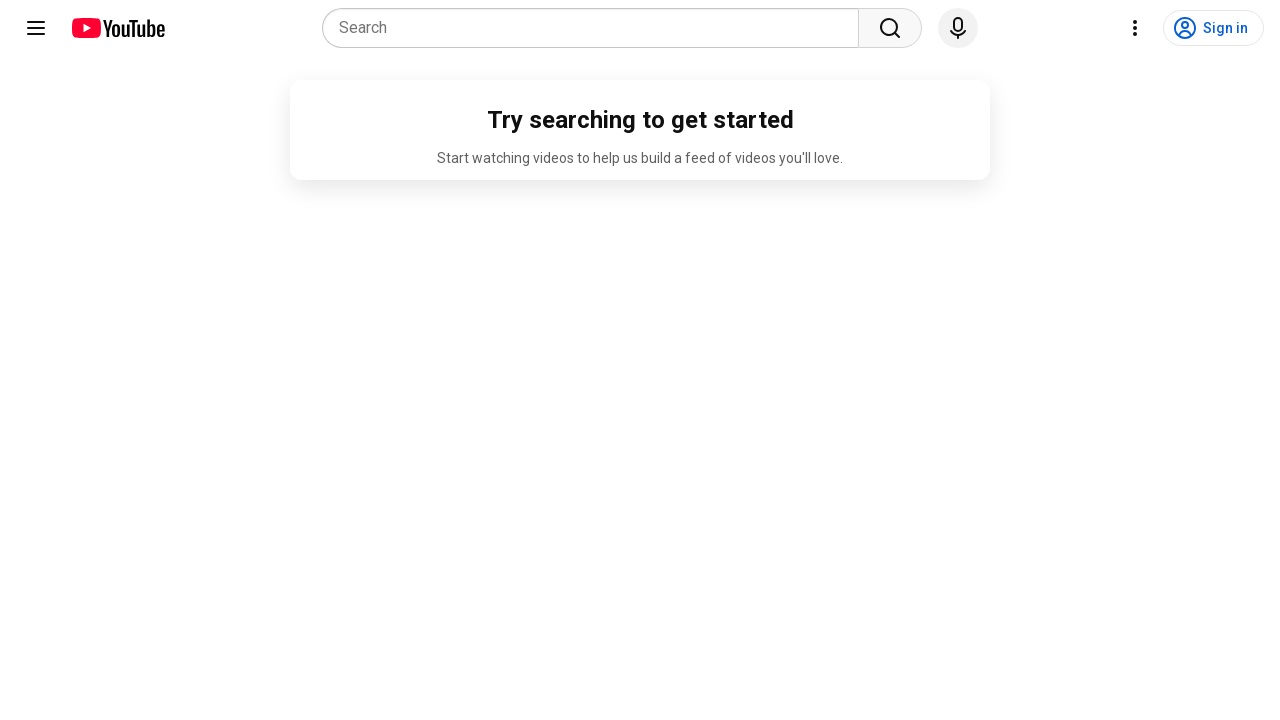

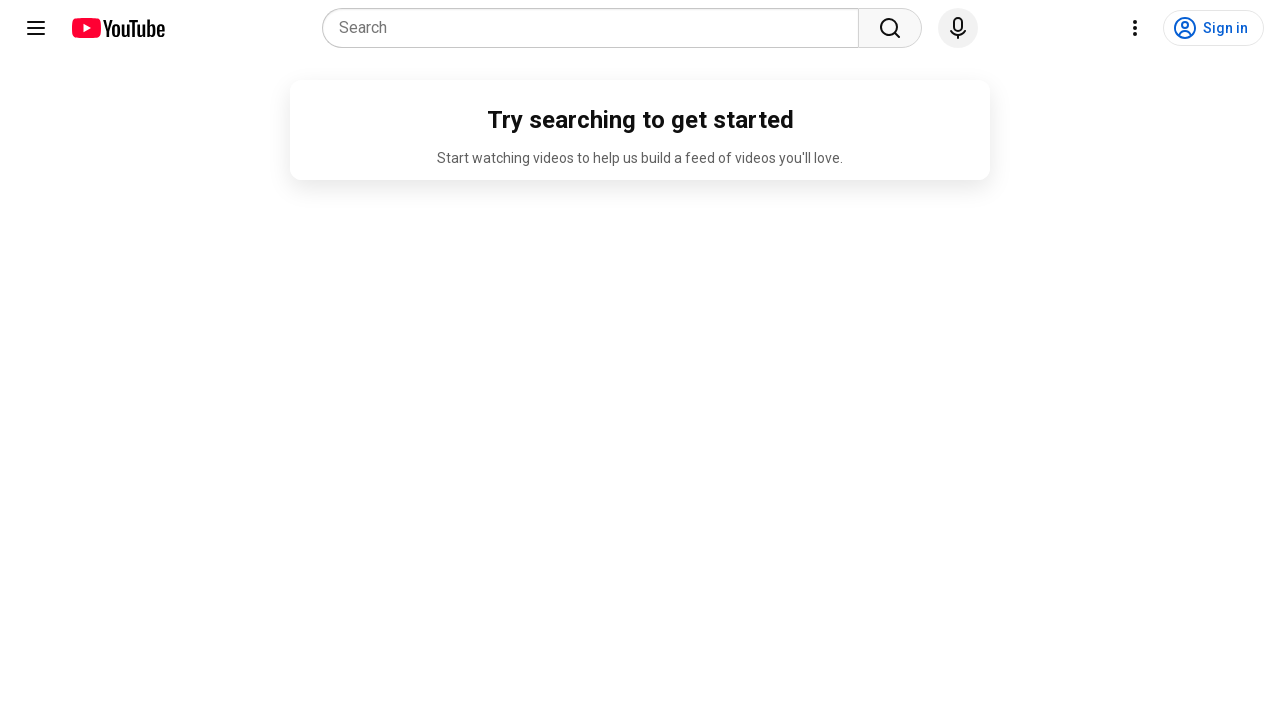